Navigates to Ganji website (Shenzhen) and takes a screenshot of the page

Starting URL: http://sz.ganji.com/

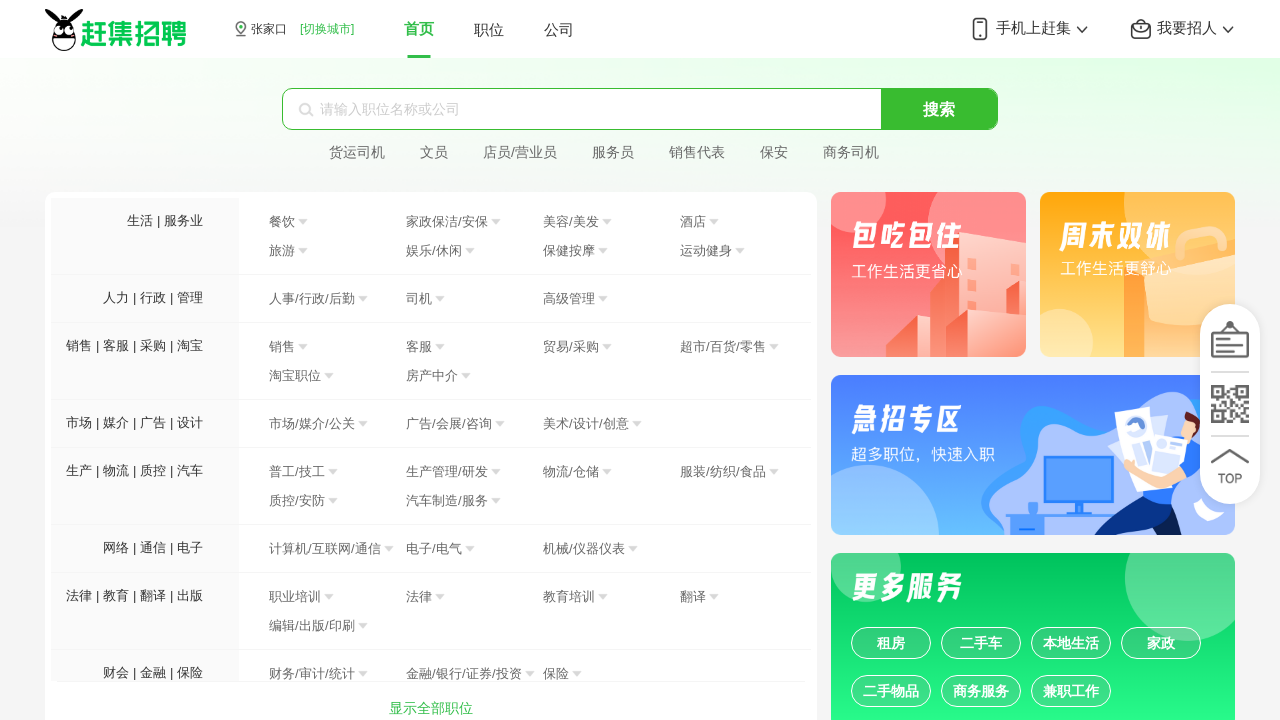

Waited for page to fully load (networkidle state)
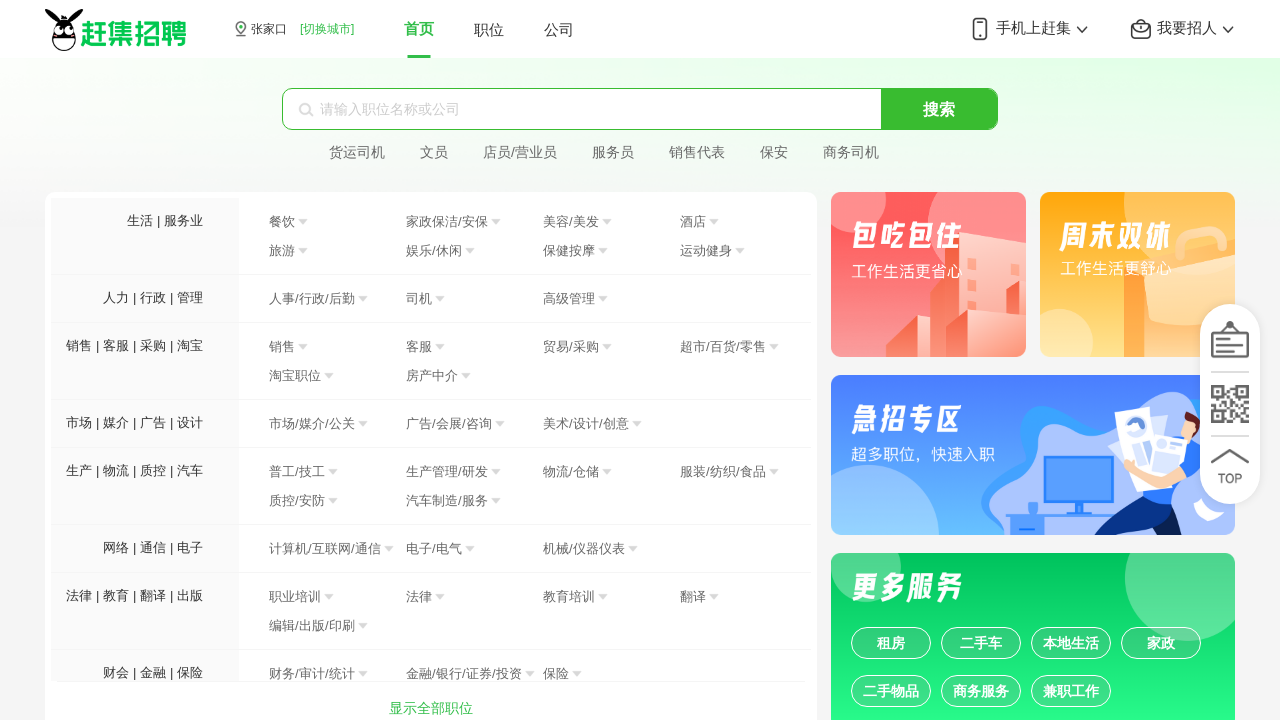

Took screenshot of Ganji website (Shenzhen)
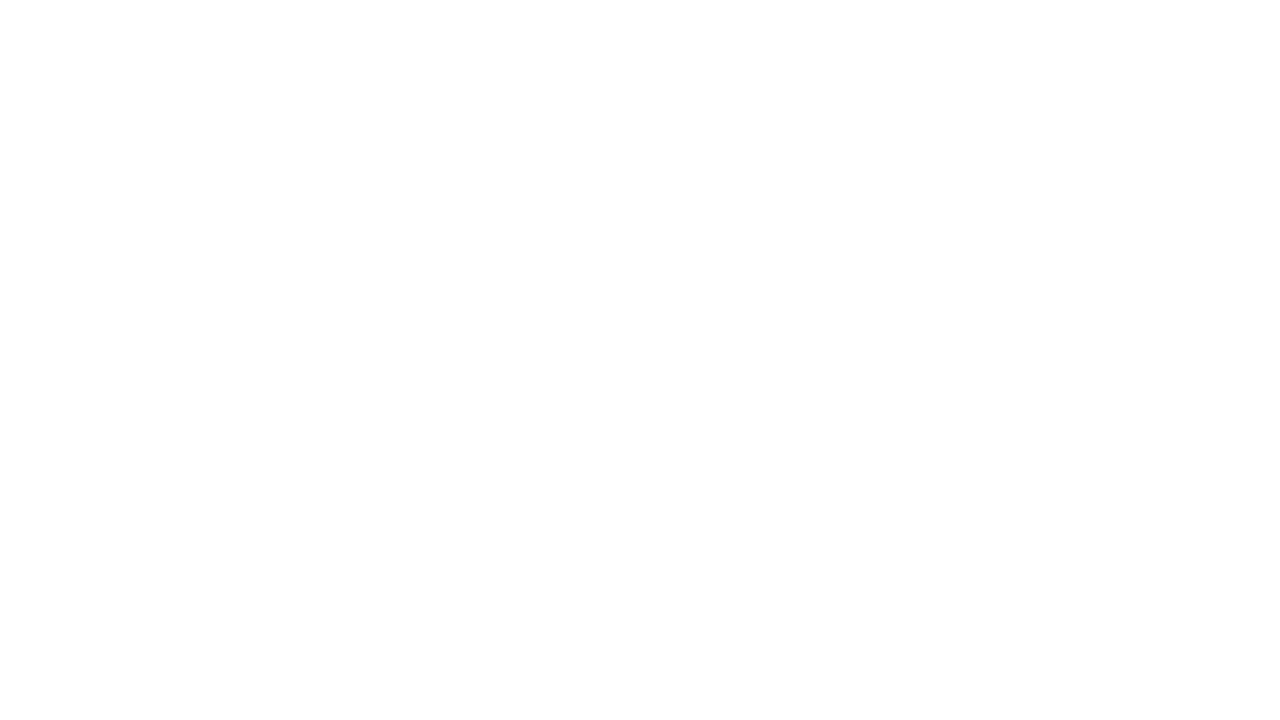

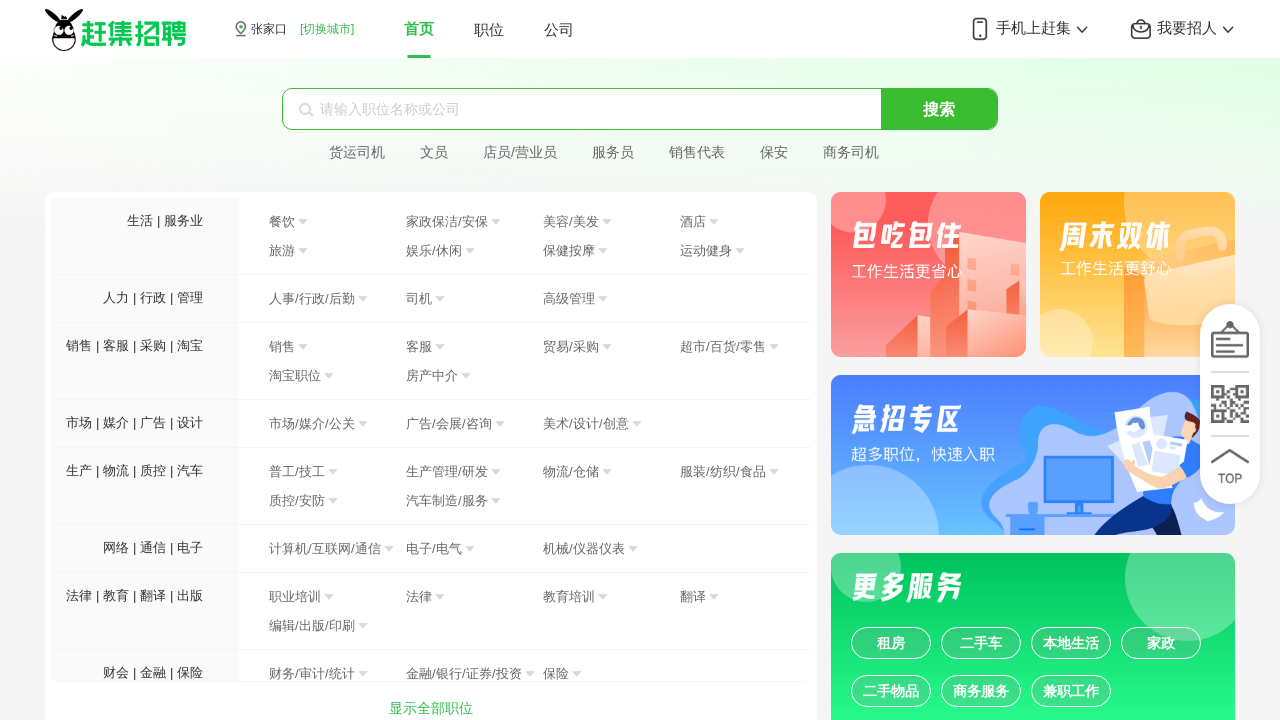